Tests window switching functionality by navigating to a page with multiple windows, opening a new window, switching between windows, and verifying content in each window

Starting URL: https://the-internet.herokuapp.com/

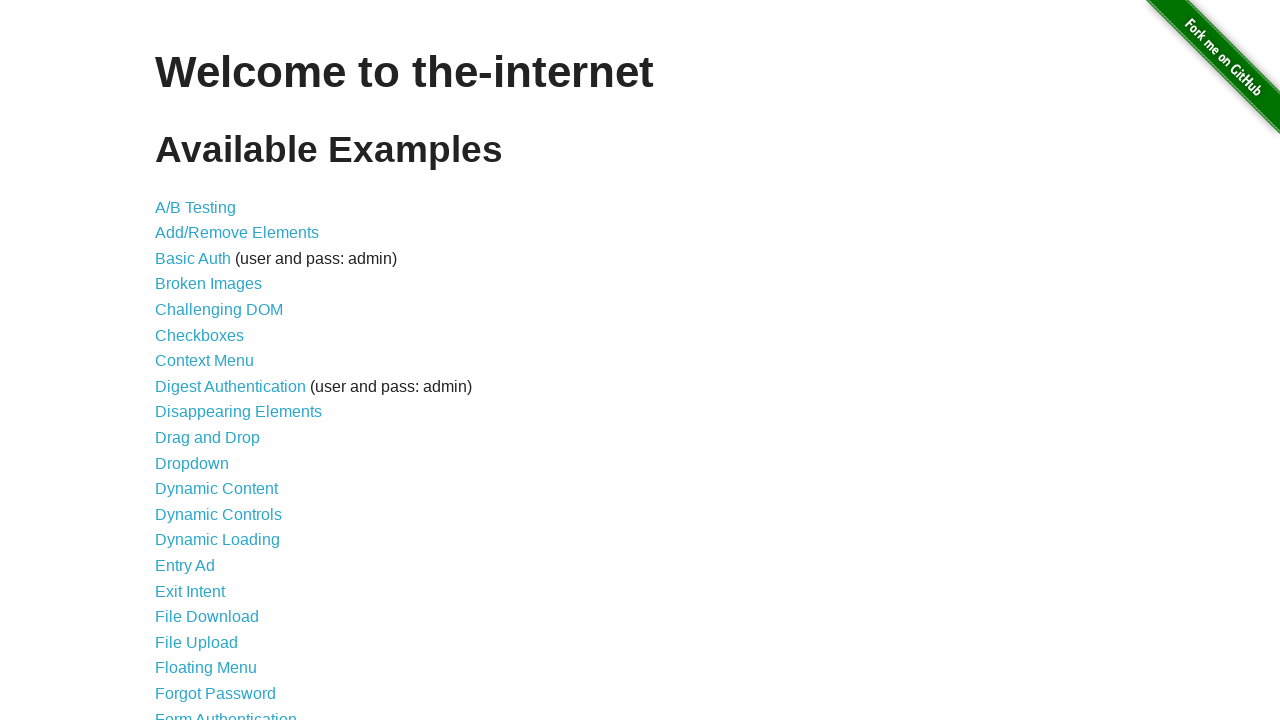

Clicked on Multiple Windows link at (218, 369) on text=Multiple Windows
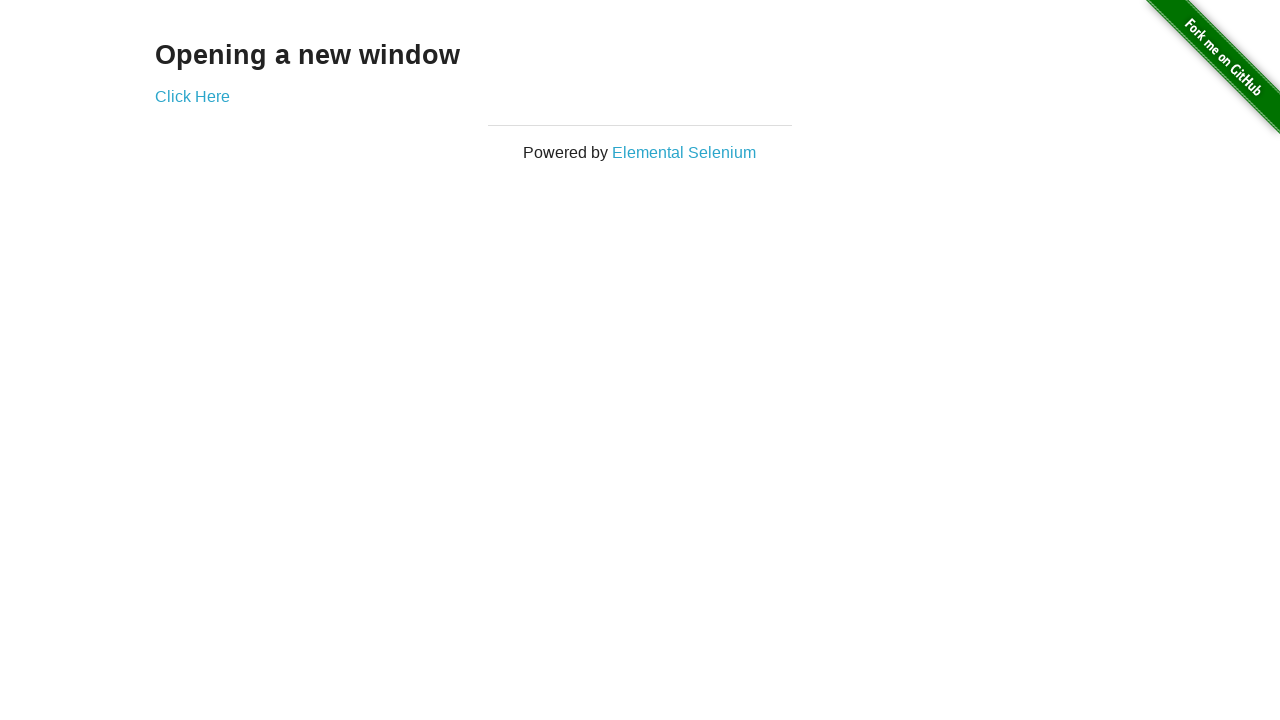

Clicked 'Click Here' to open a new window at (192, 96) on text=Click Here
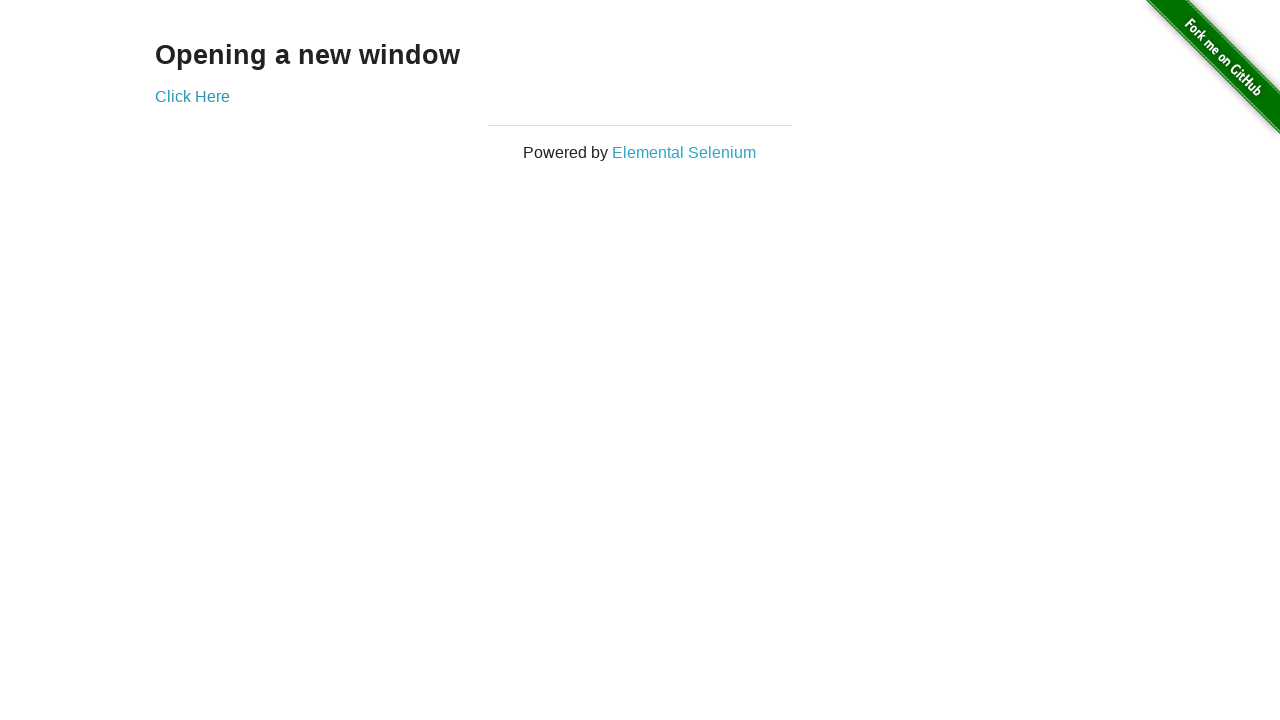

New window opened and captured
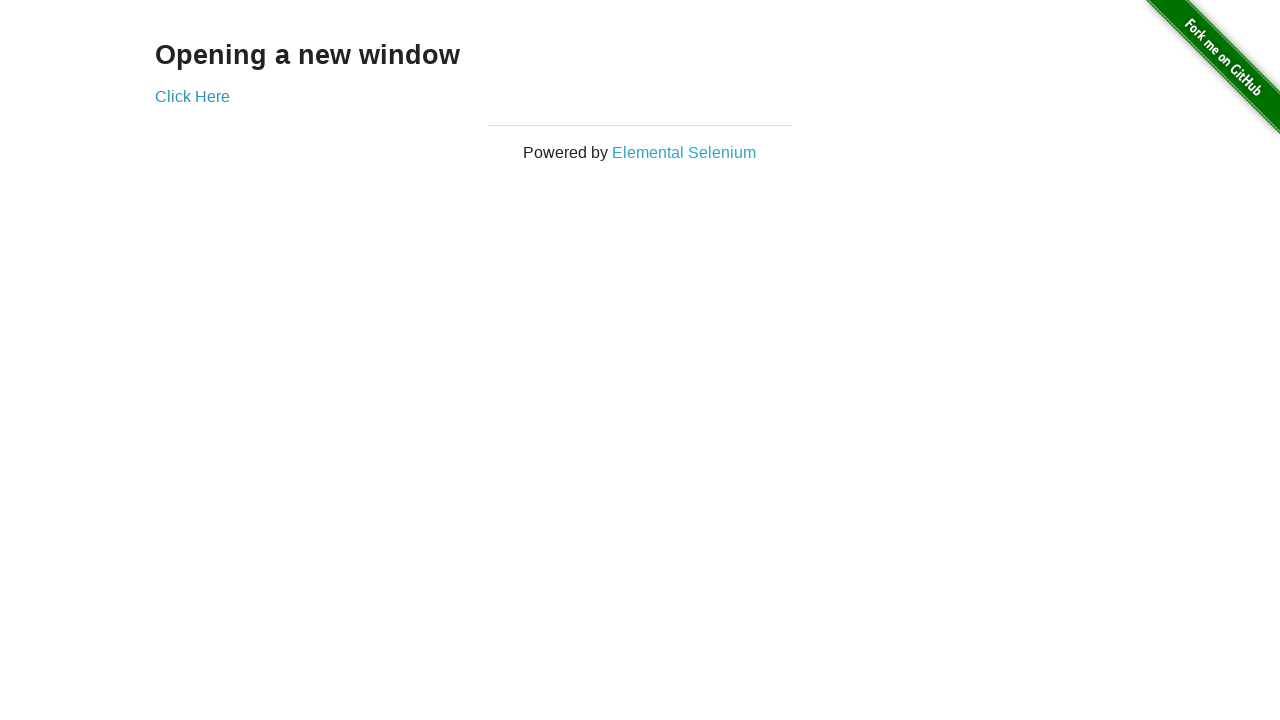

Retrieved text from new window: 'New Window'
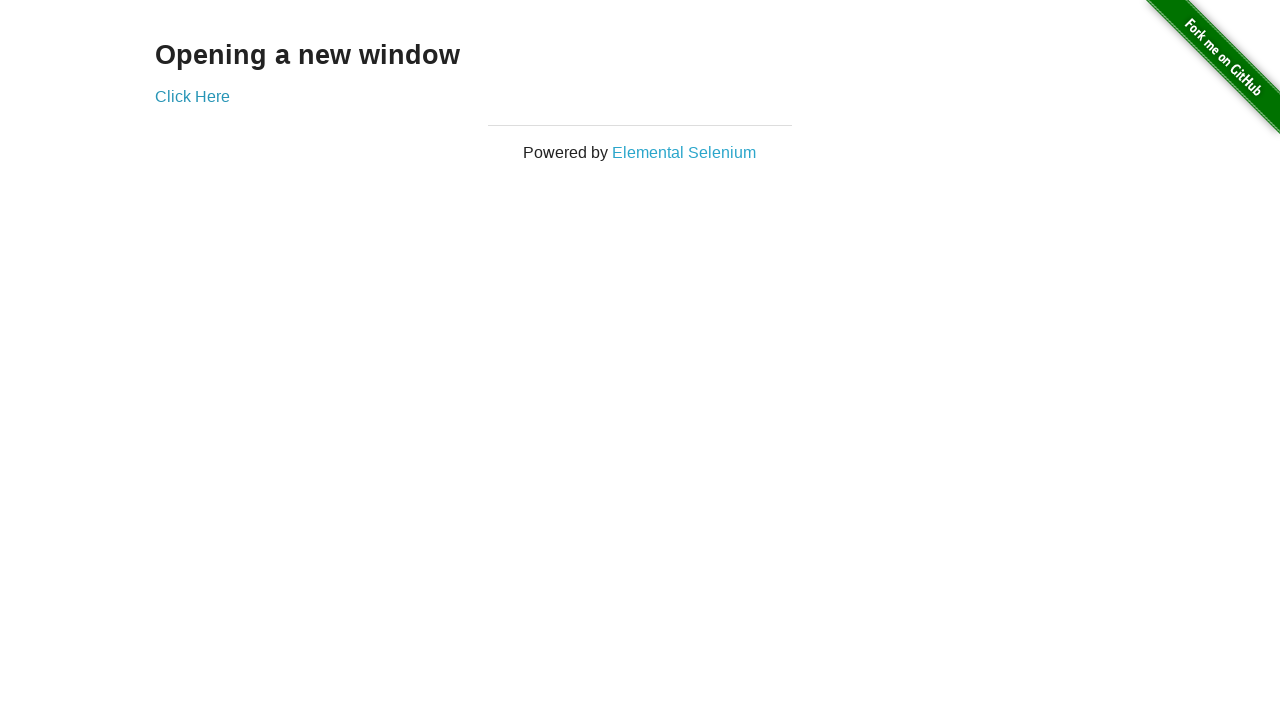

Closed the new window
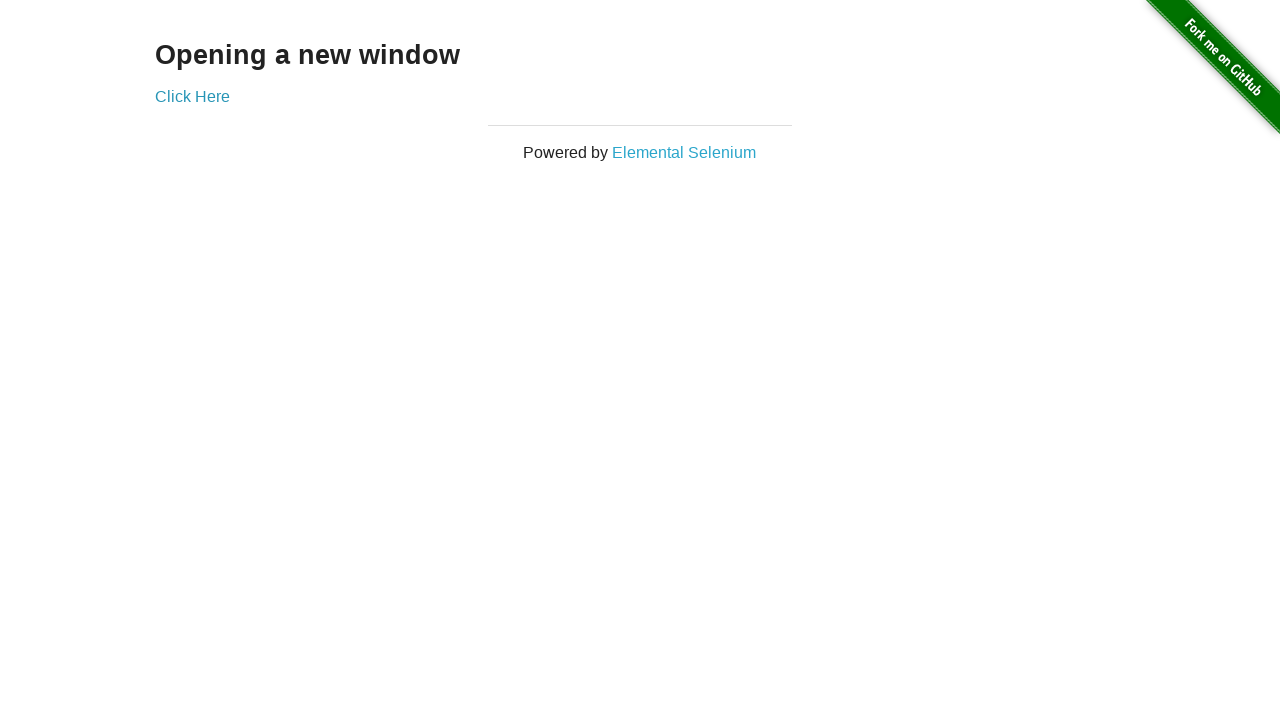

Retrieved text from main window: 'Opening a new window'
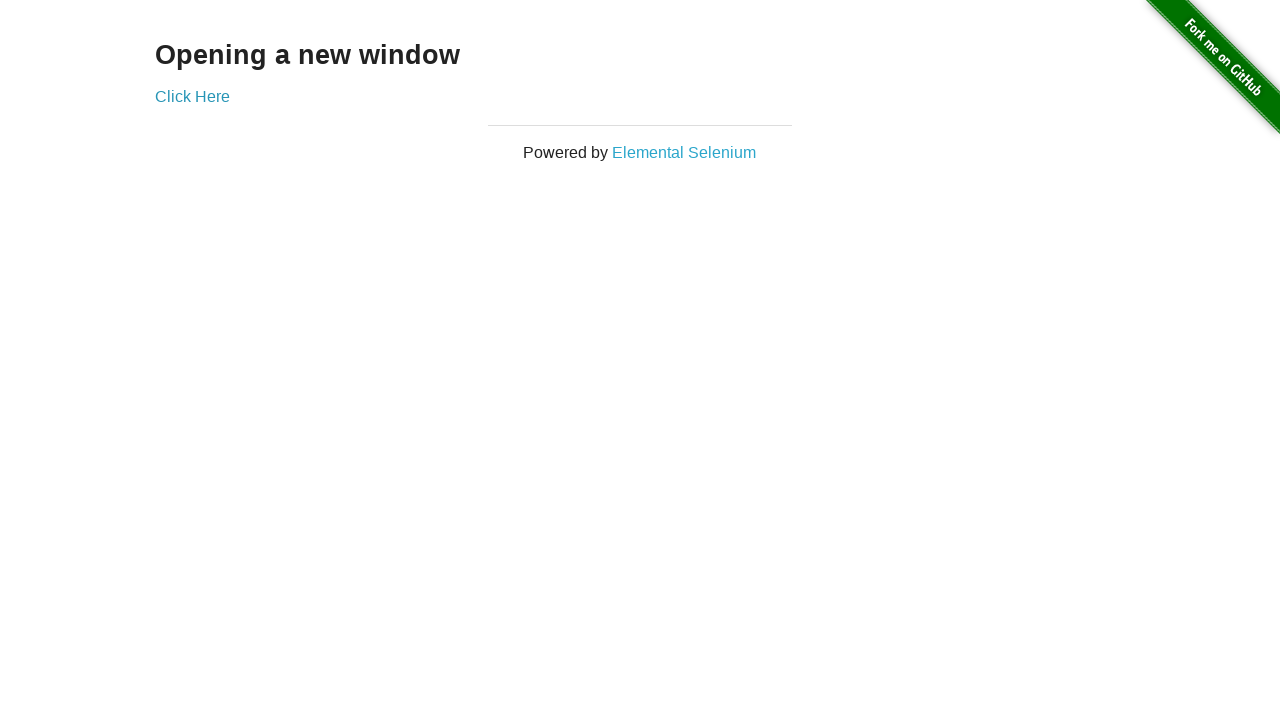

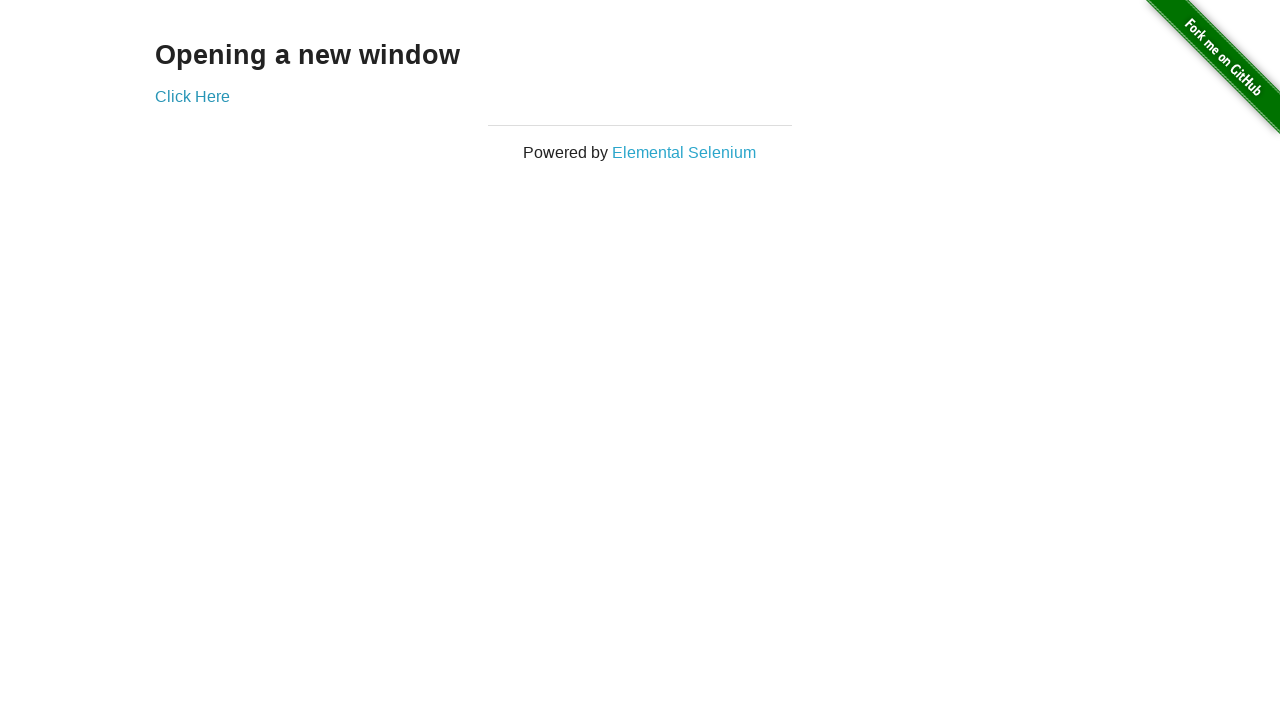